Tests autocomplete functionality by entering an address and selecting from autocomplete suggestions

Starting URL: https://formy-project.herokuapp.com/autocomplete

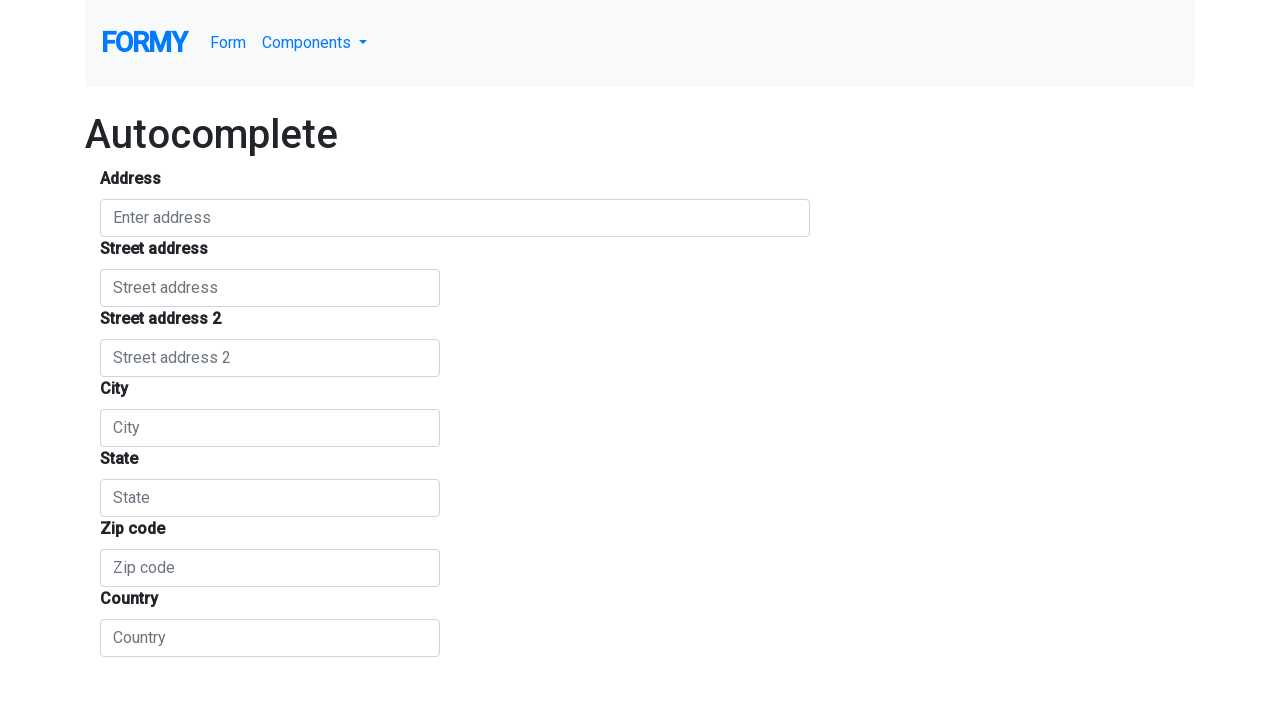

Filled autocomplete field with address '112 Ball St, North Star, MI' on #autocomplete
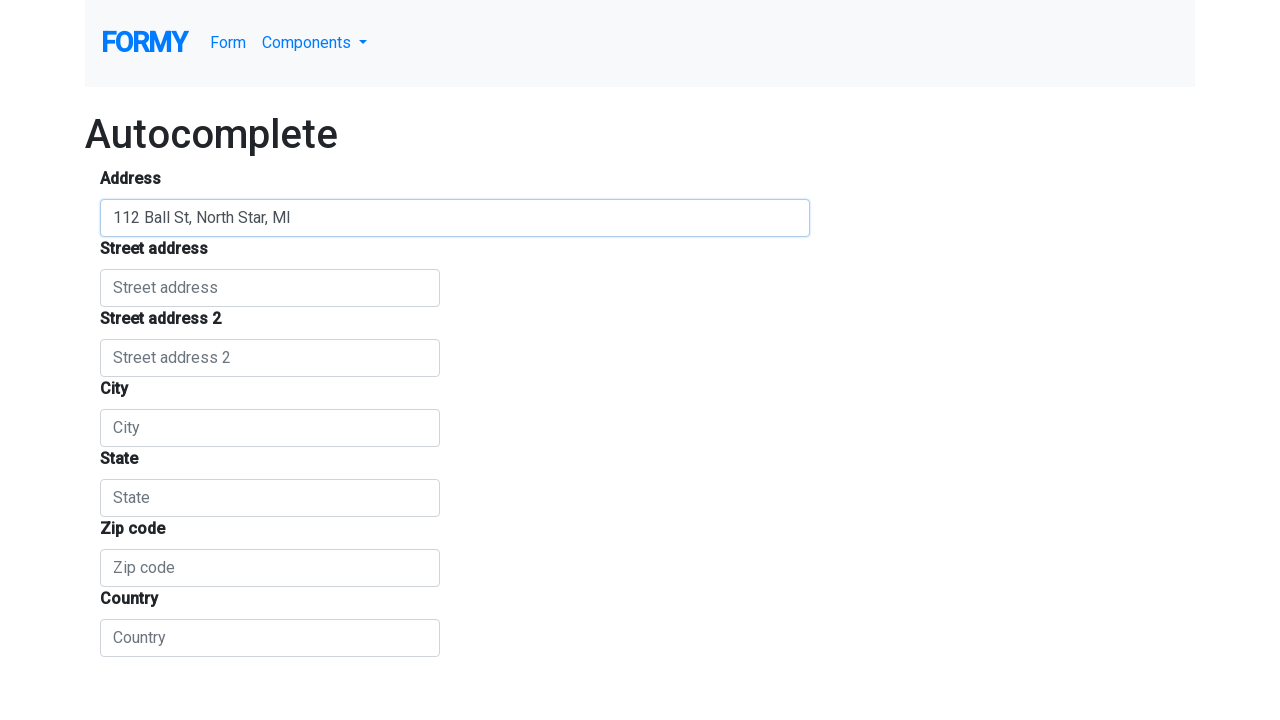

Waited 1000ms for autocomplete suggestions to appear
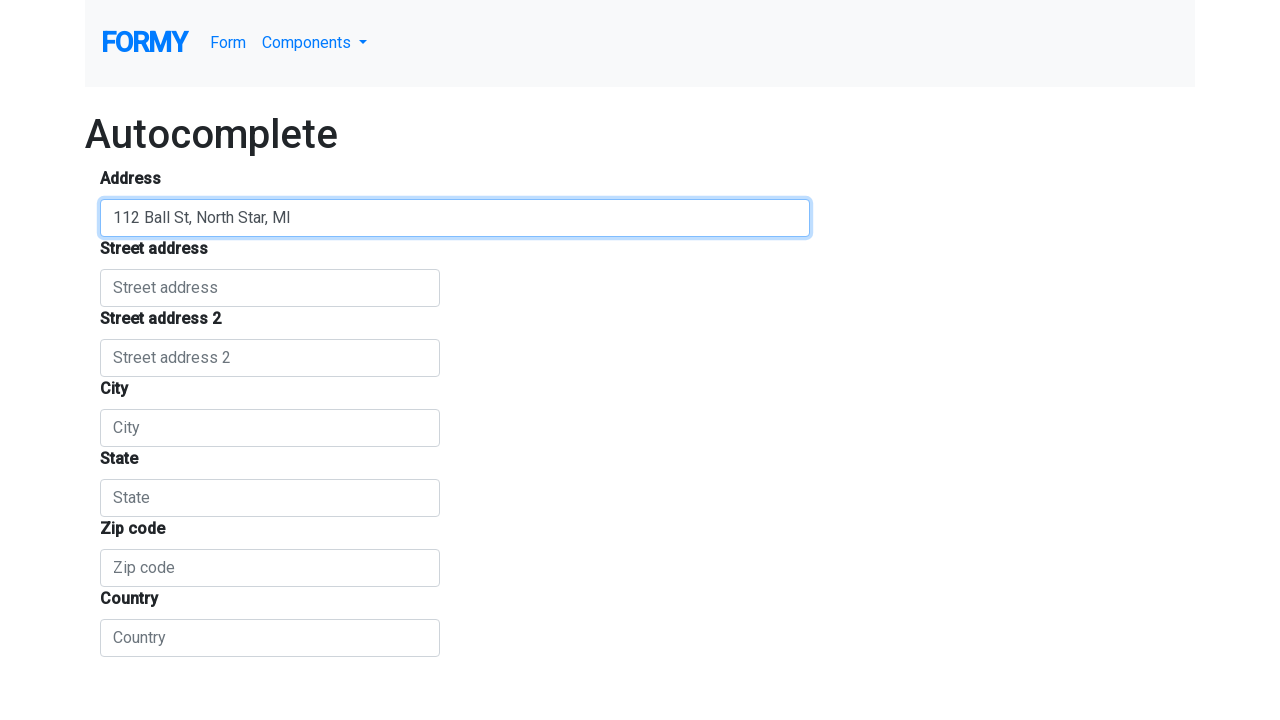

Clicked on autocomplete suggestion result at (455, 218) on .pac-target-input
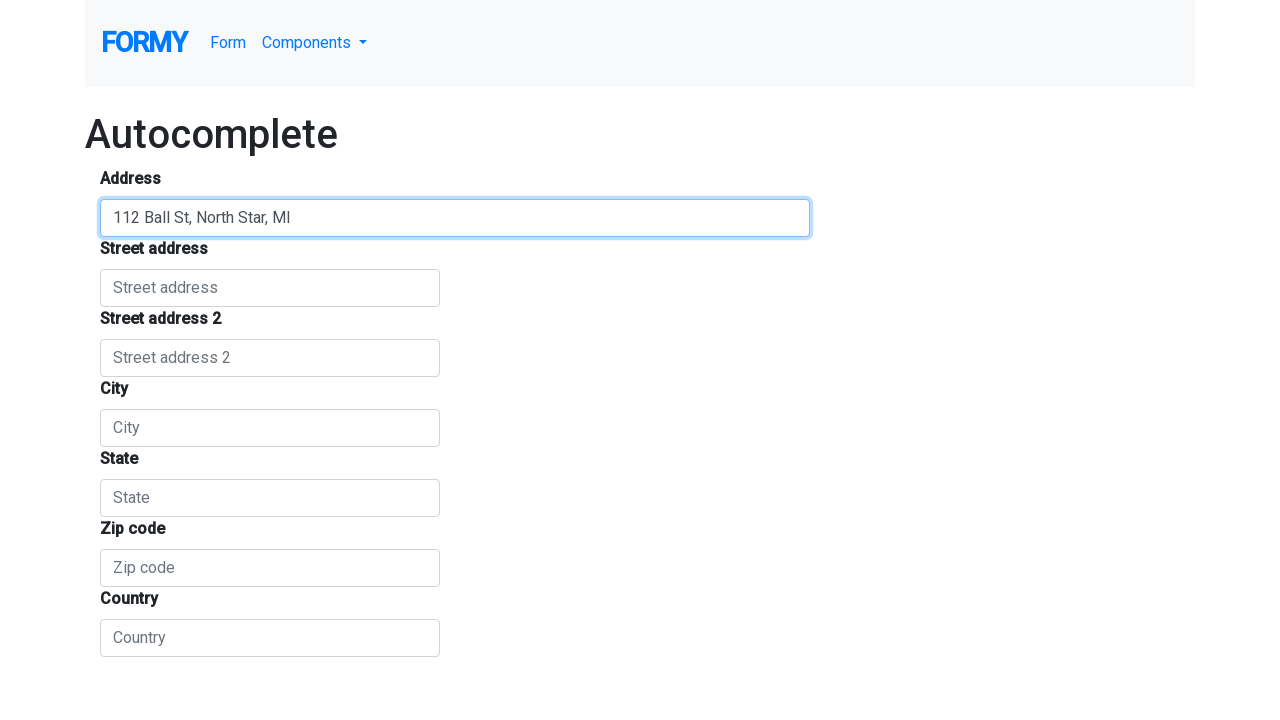

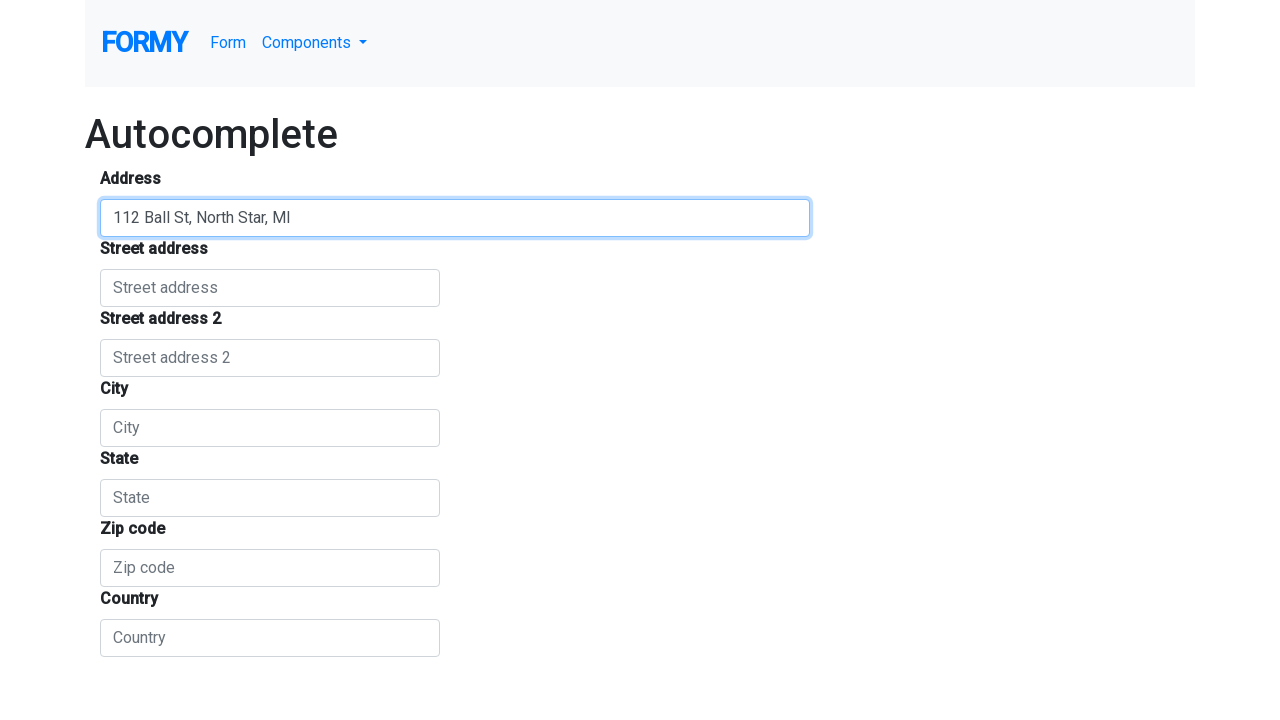